Tests right-click context menu functionality by opening a context menu, hovering over the quit option, clicking it, and accepting the resulting alert.

Starting URL: http://swisnl.github.io/jQuery-contextMenu/demo.html

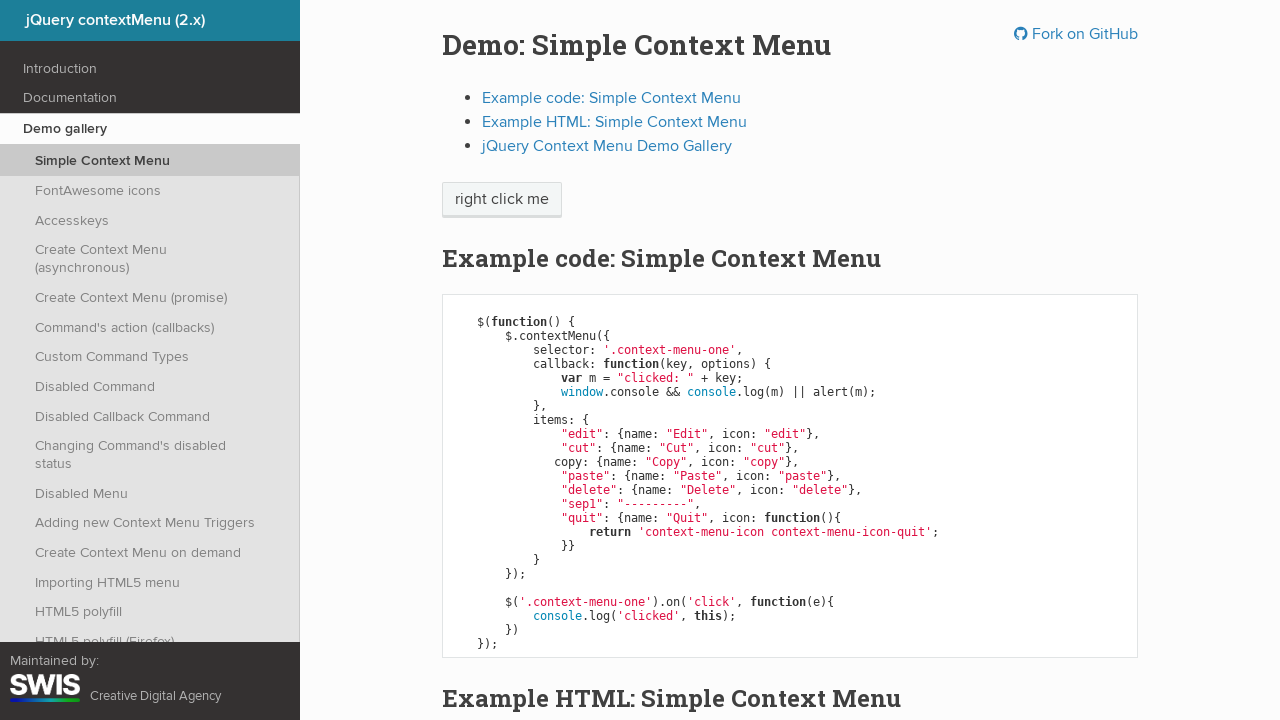

Context menu trigger element loaded
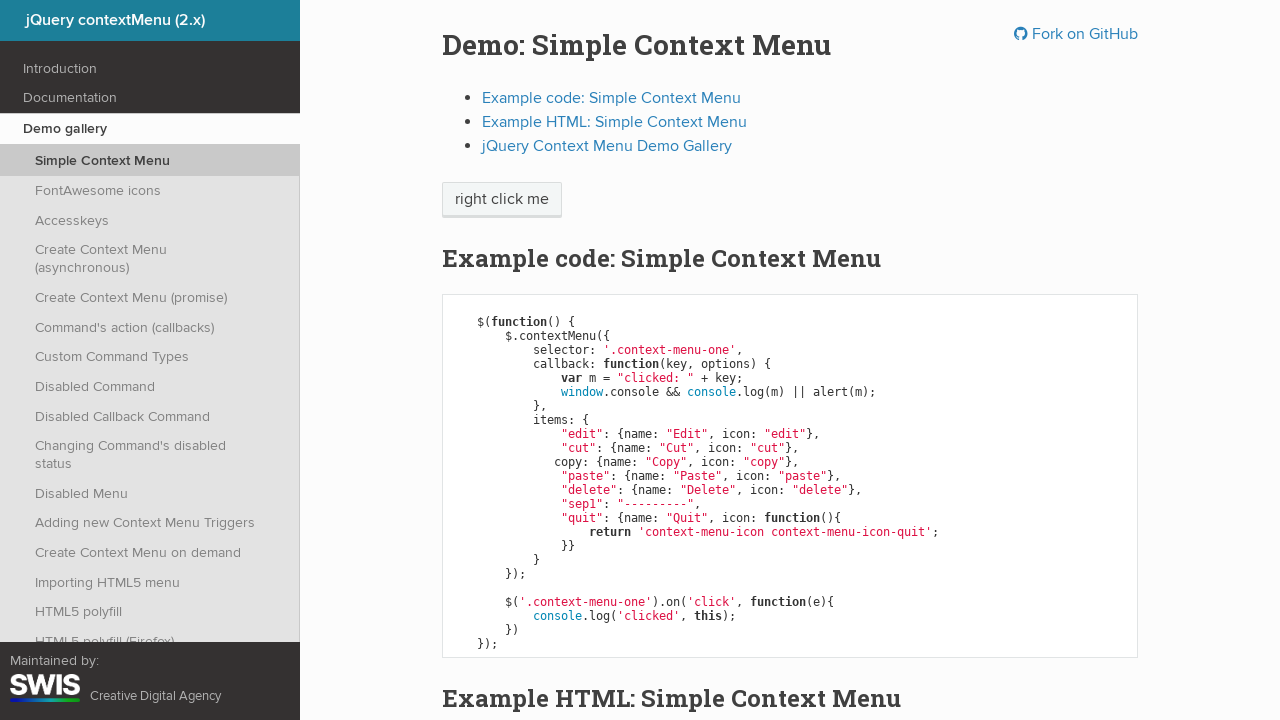

Verified quit menu is not visible initially
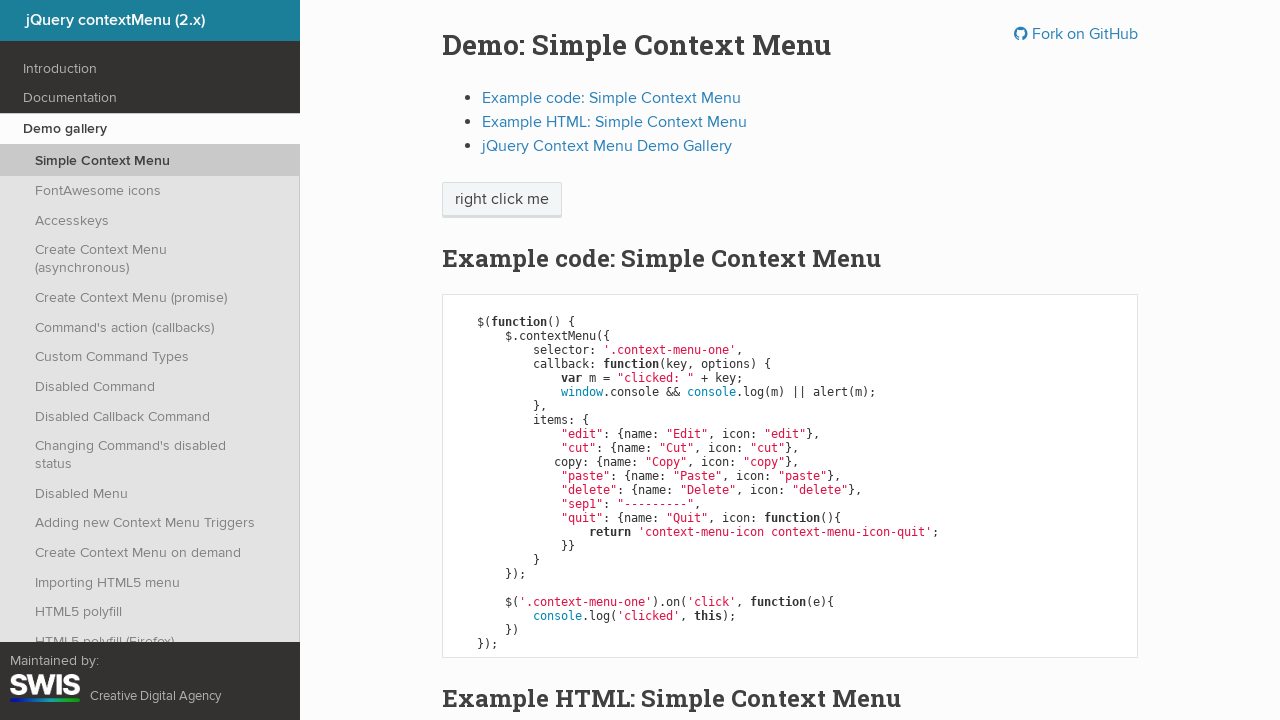

Right-clicked on context menu trigger element at (502, 200) on span.context-menu-one
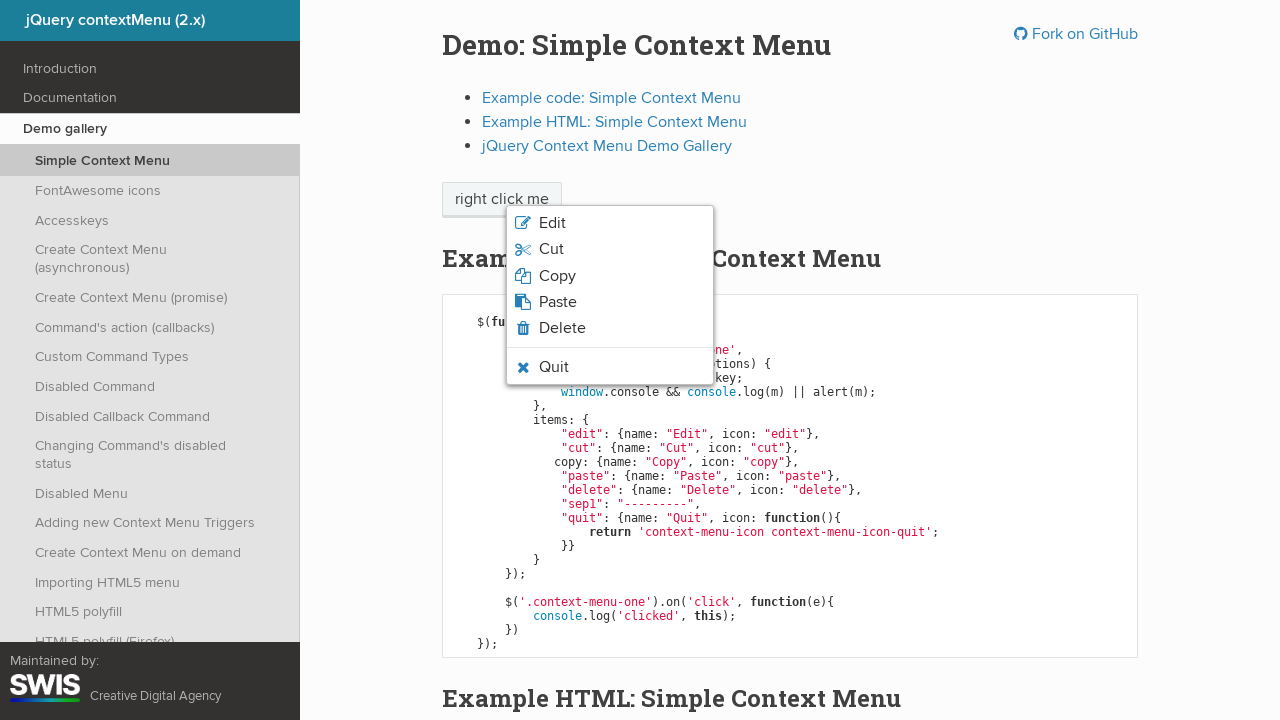

Waited 500ms for context menu to appear
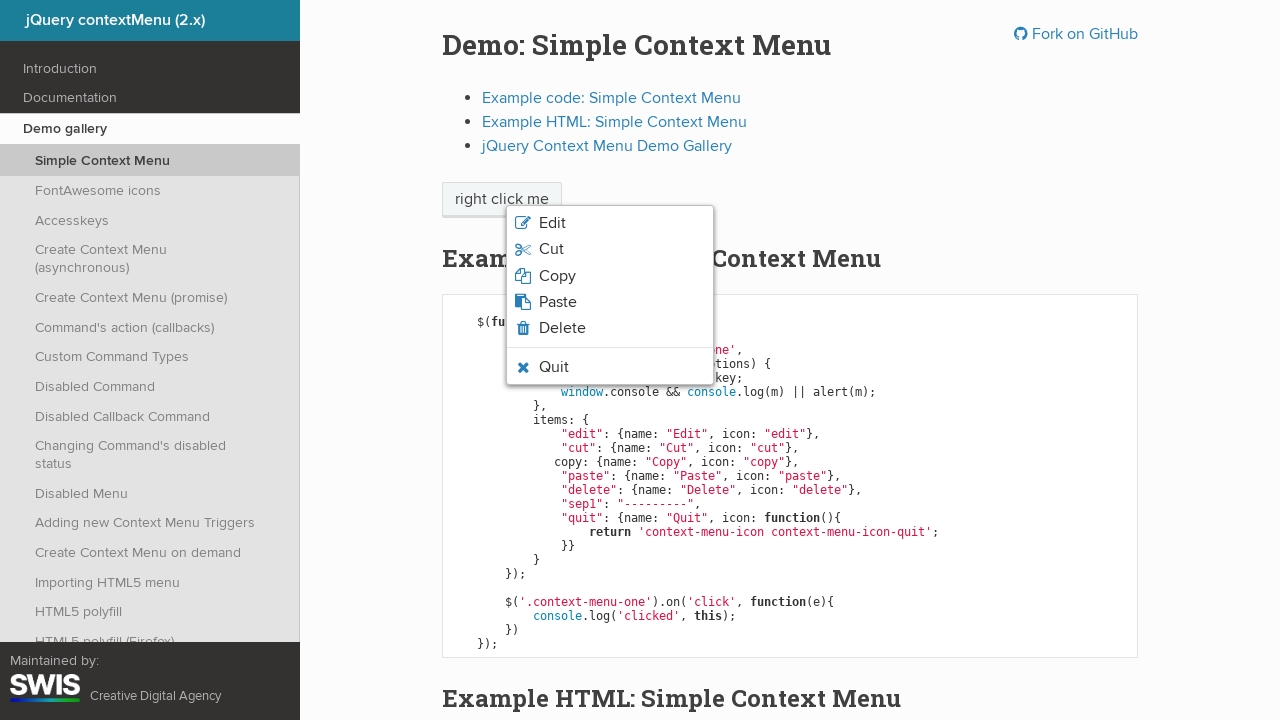

Verified quit menu is now visible after right-click
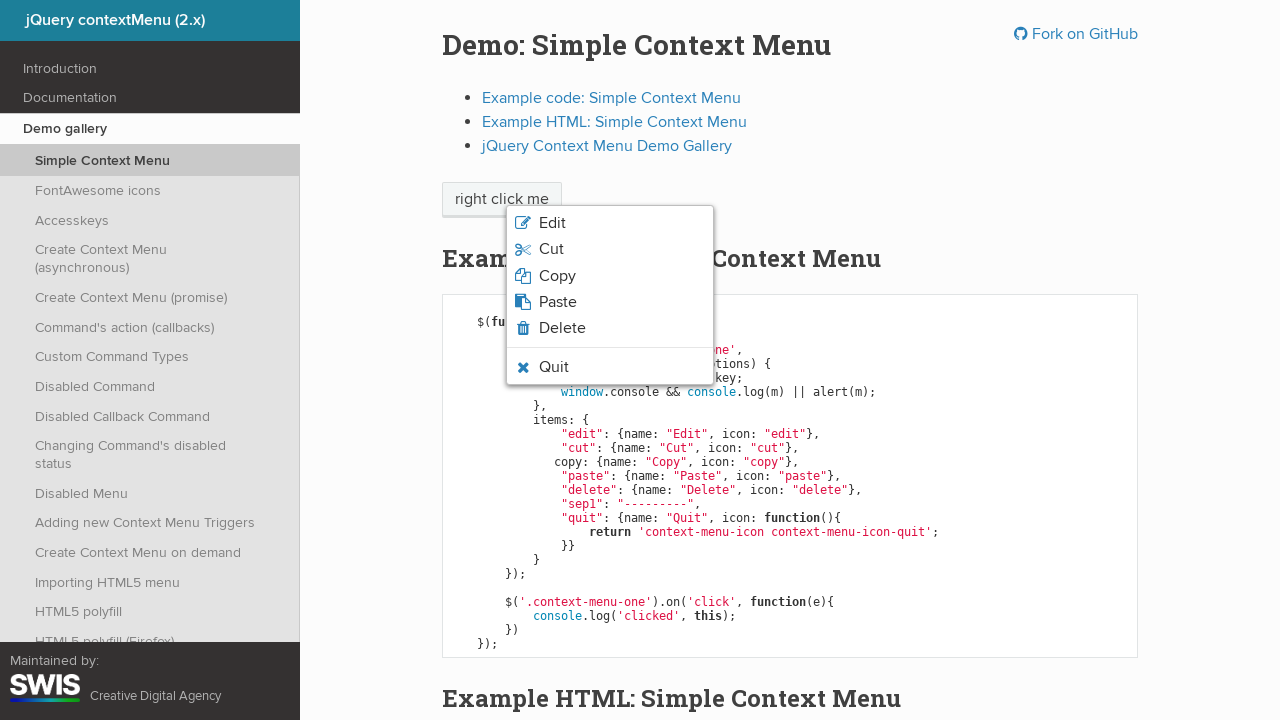

Hovered over quit menu item at (610, 367) on li.context-menu-icon-quit
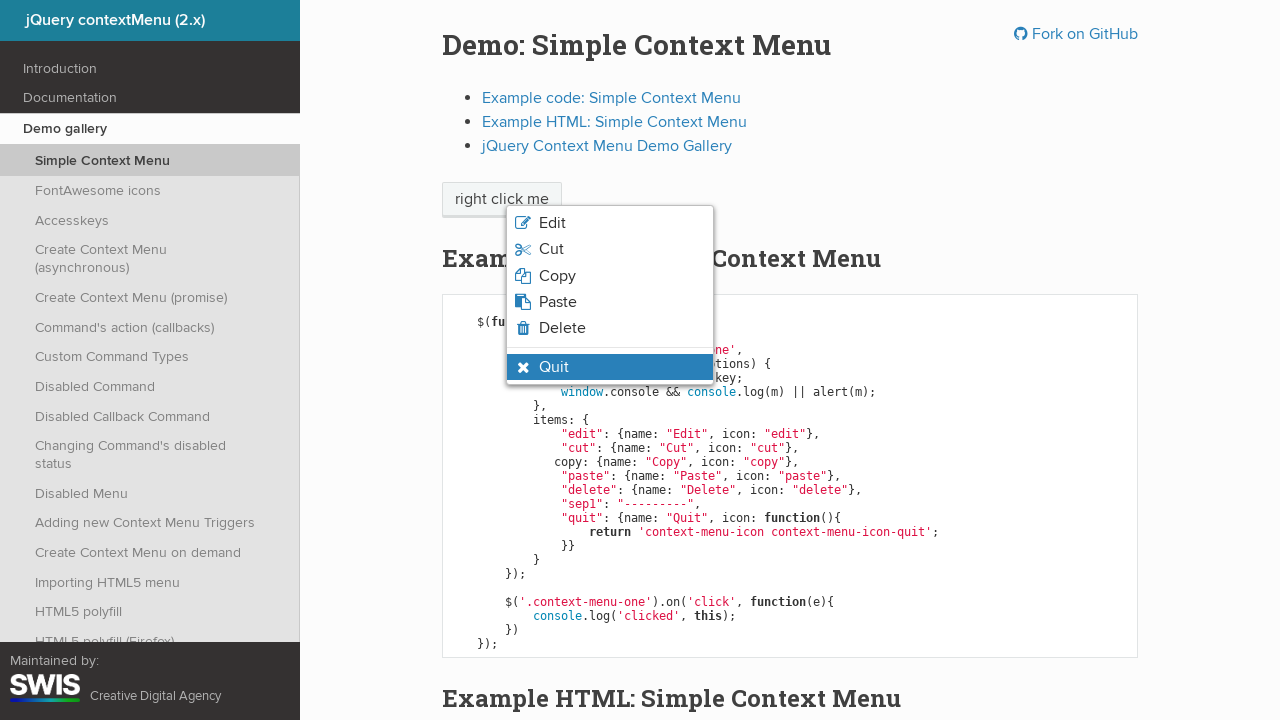

Waited 500ms for hover state to apply
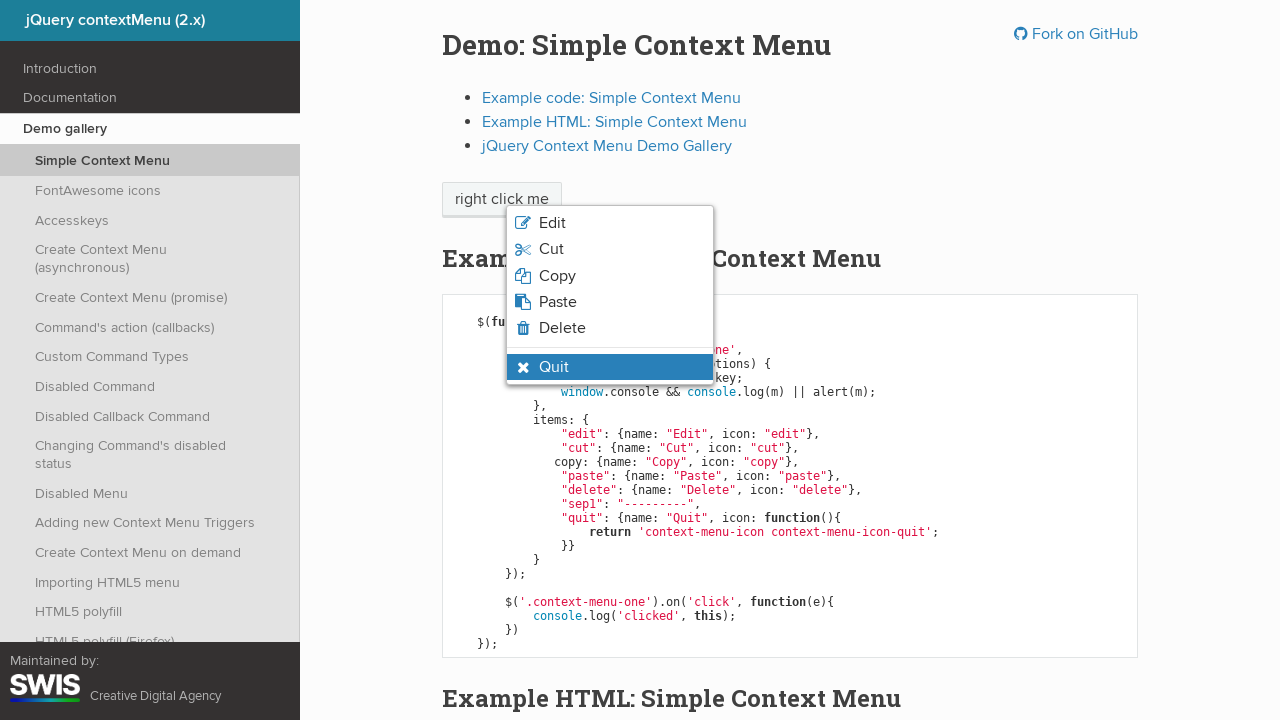

Verified quit menu has hover state applied
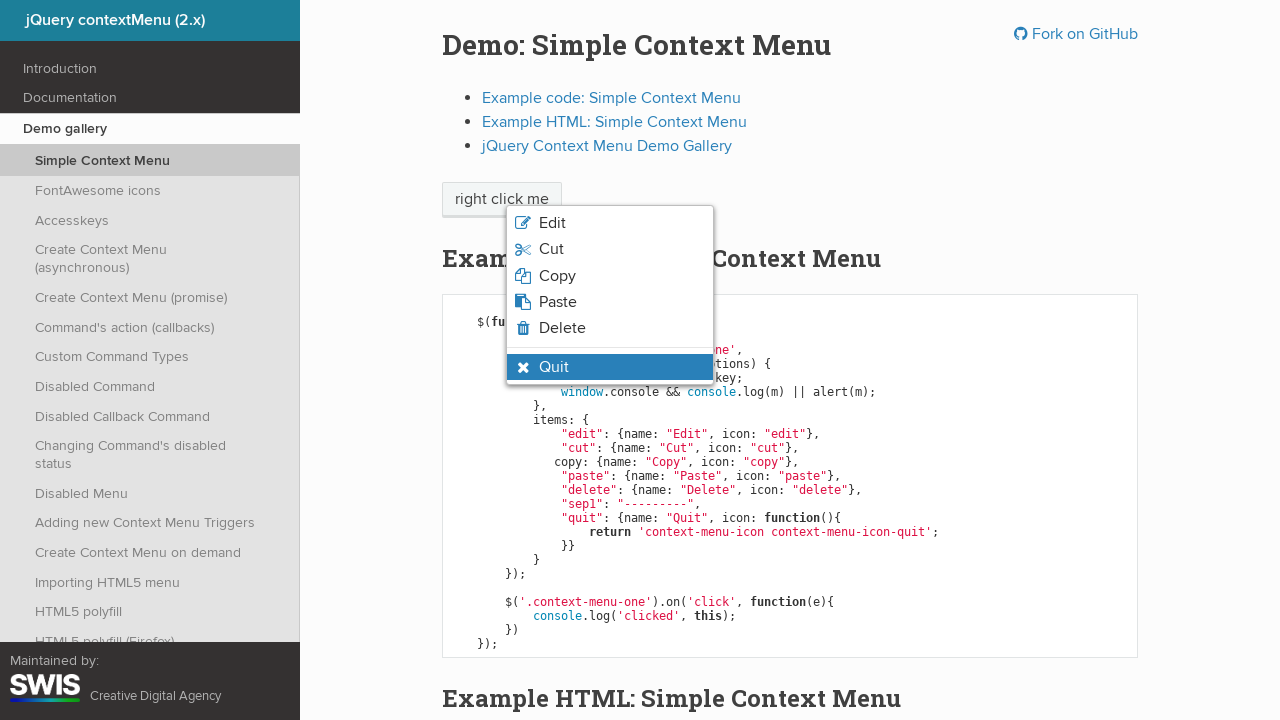

Set up dialog handler to accept alerts
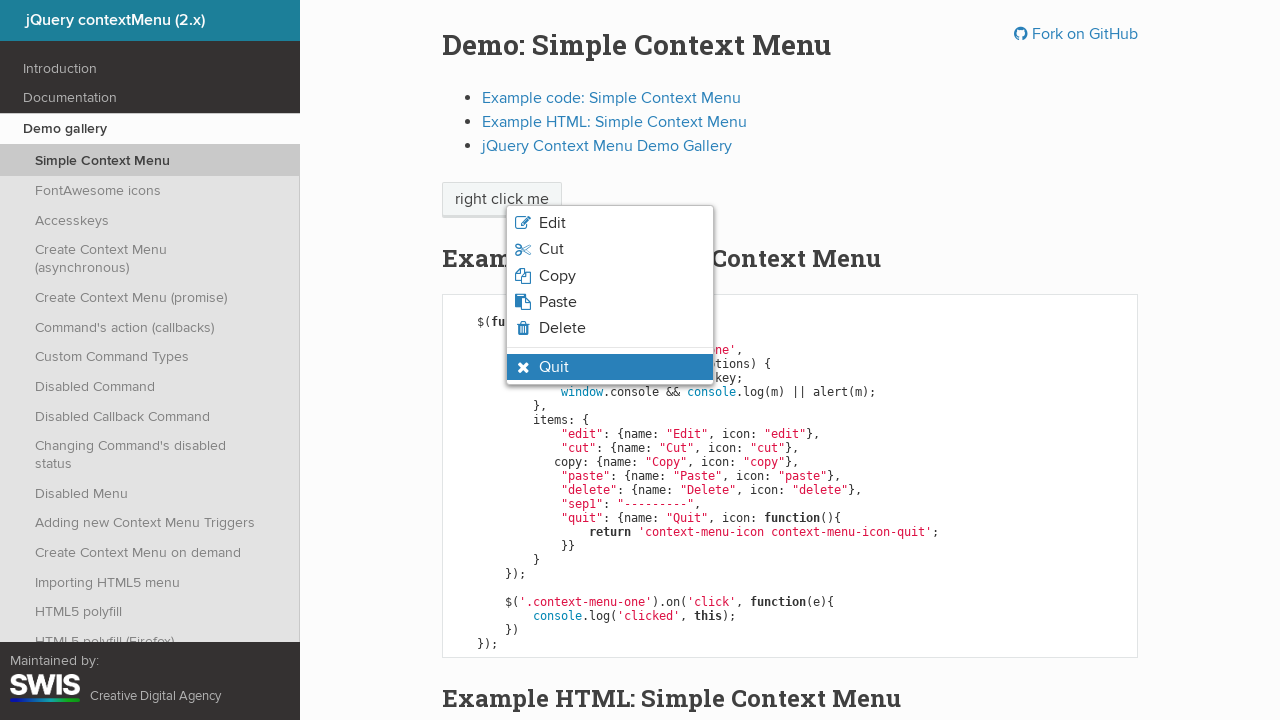

Clicked on quit menu item at (610, 367) on li.context-menu-icon-quit
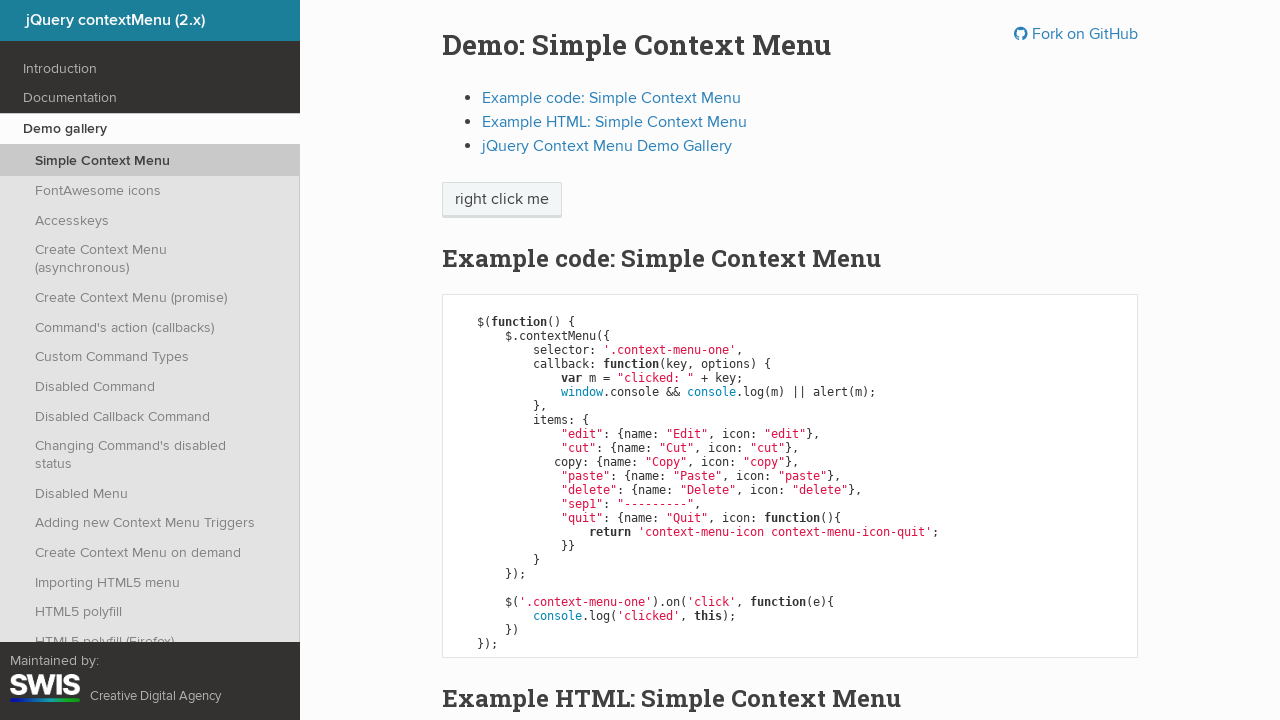

Waited 500ms for alert to be processed
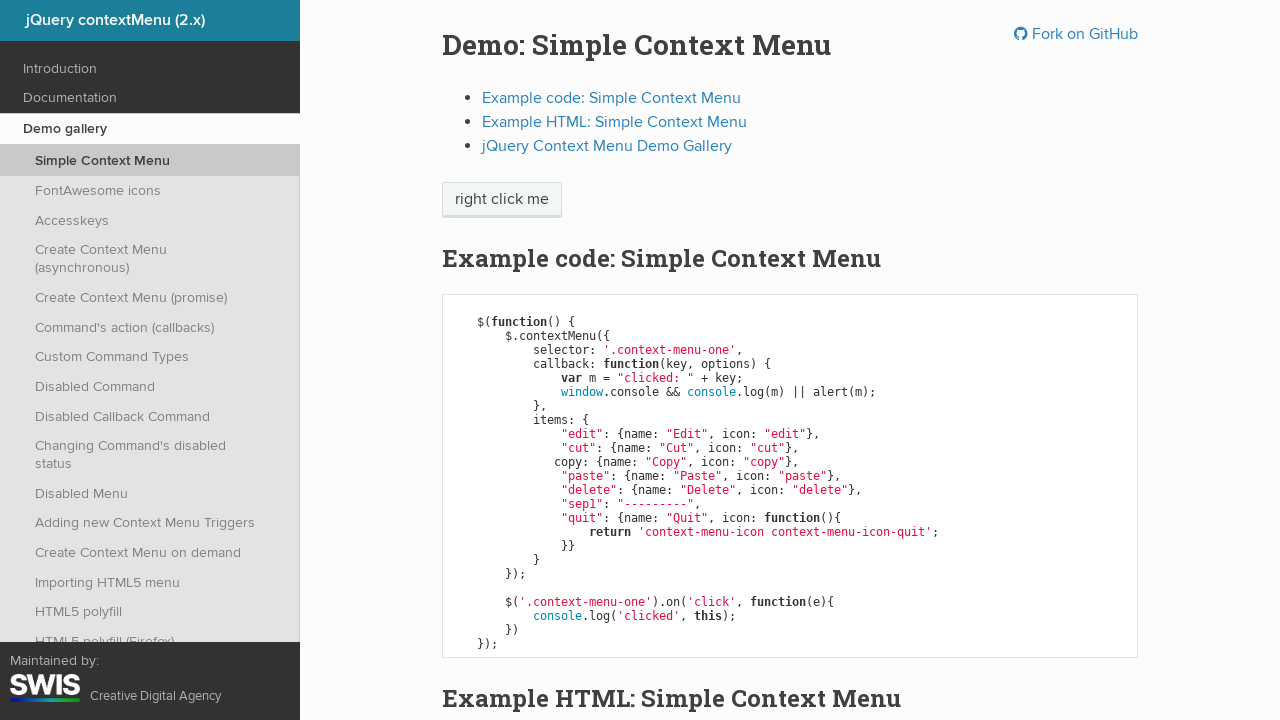

Verified quit menu is no longer visible after clicking and accepting alert
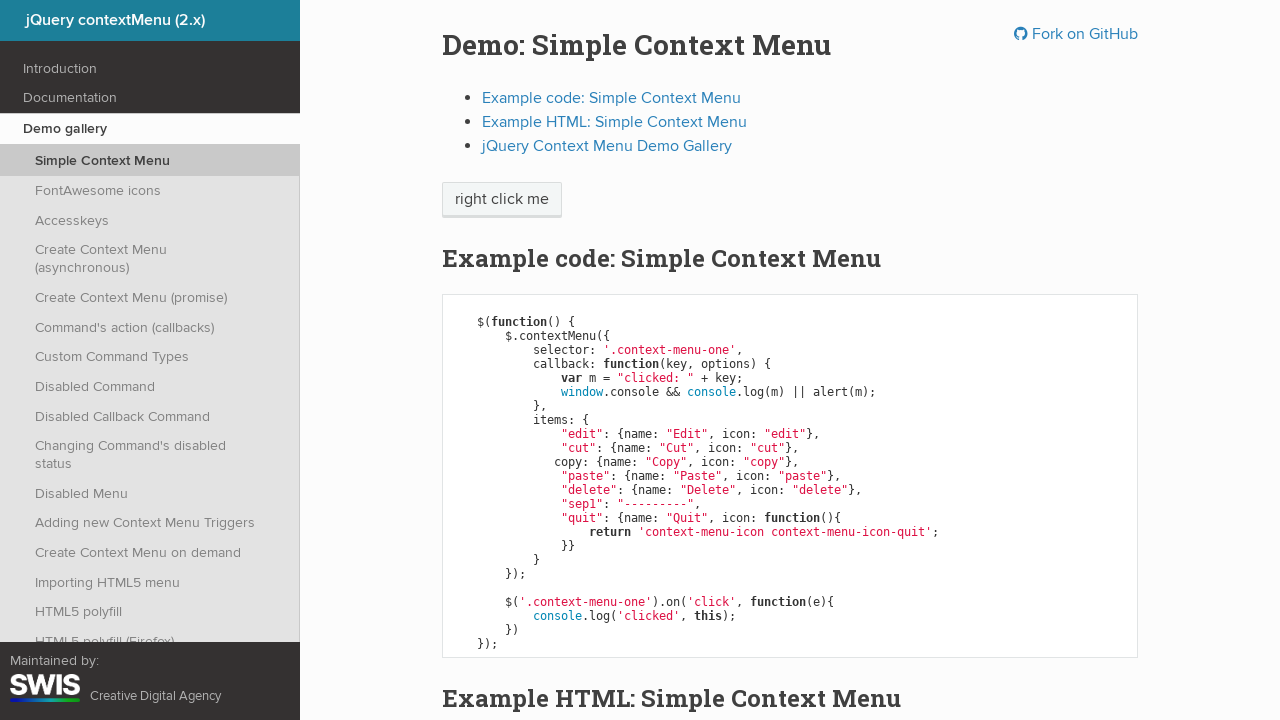

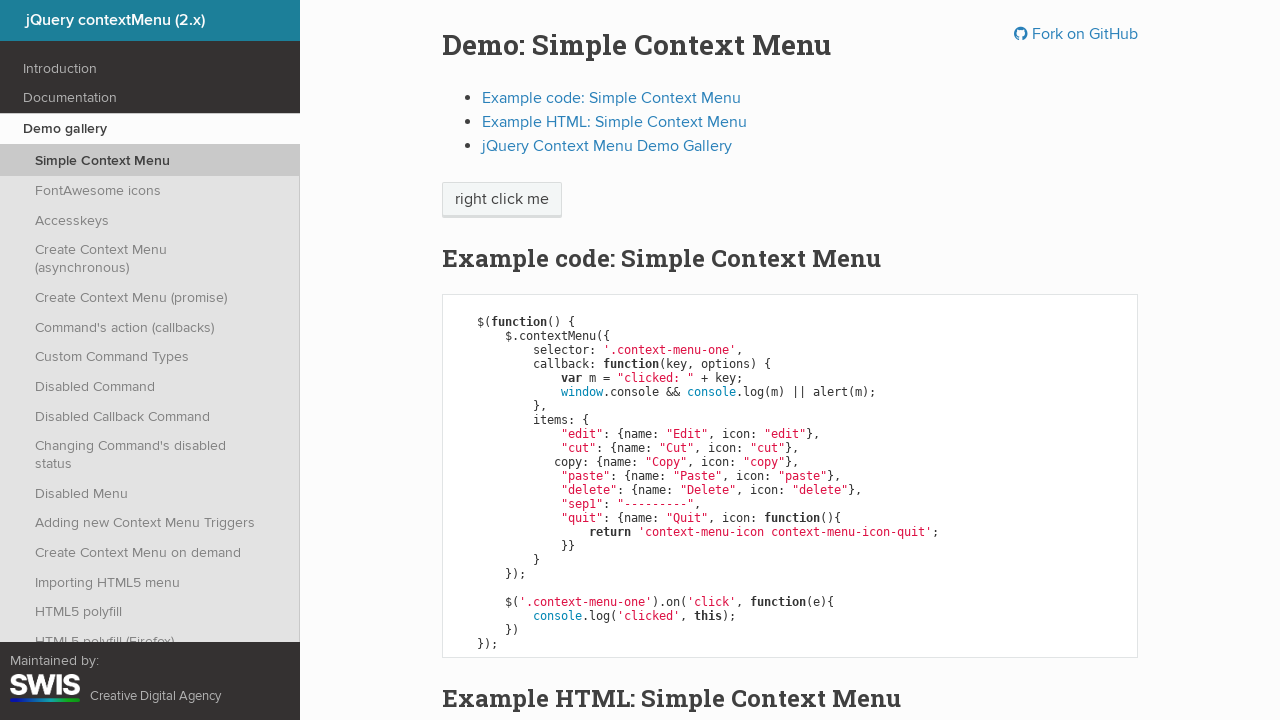